Tests touch gesture handling by scrolling the page and verifying scroll position changes

Starting URL: https://connectplt.kr/

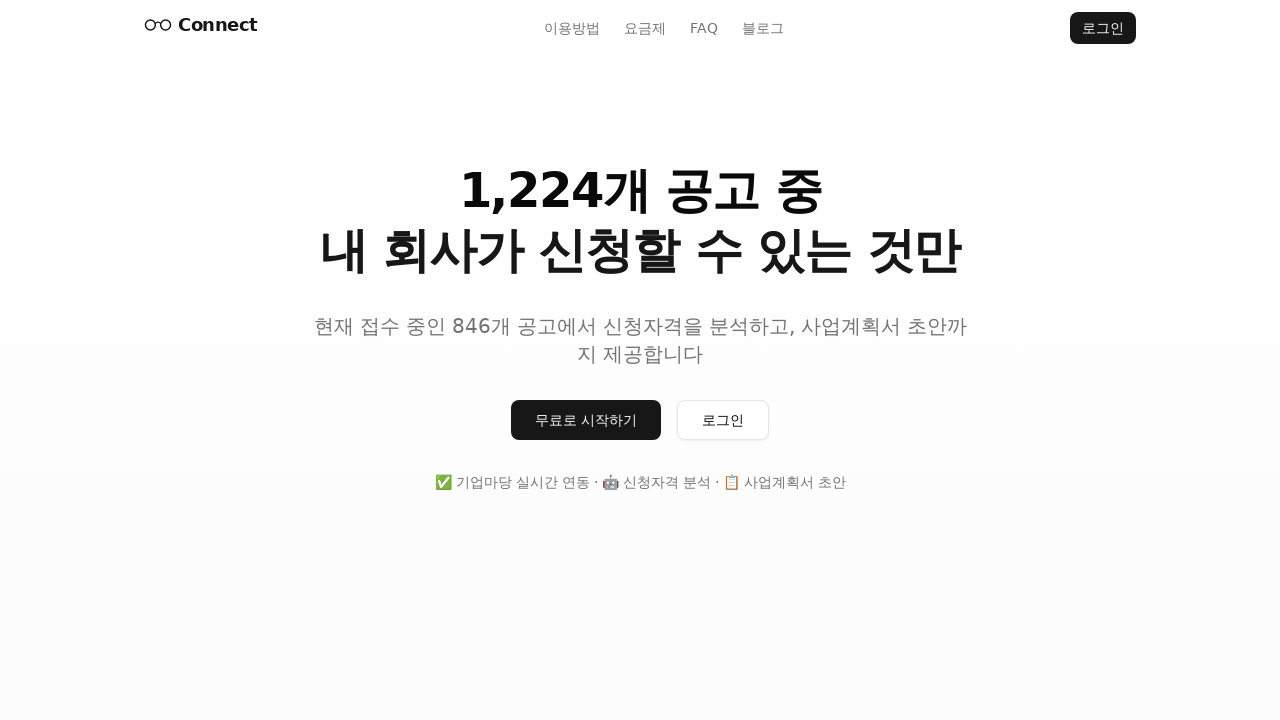

Page loaded with networkidle state
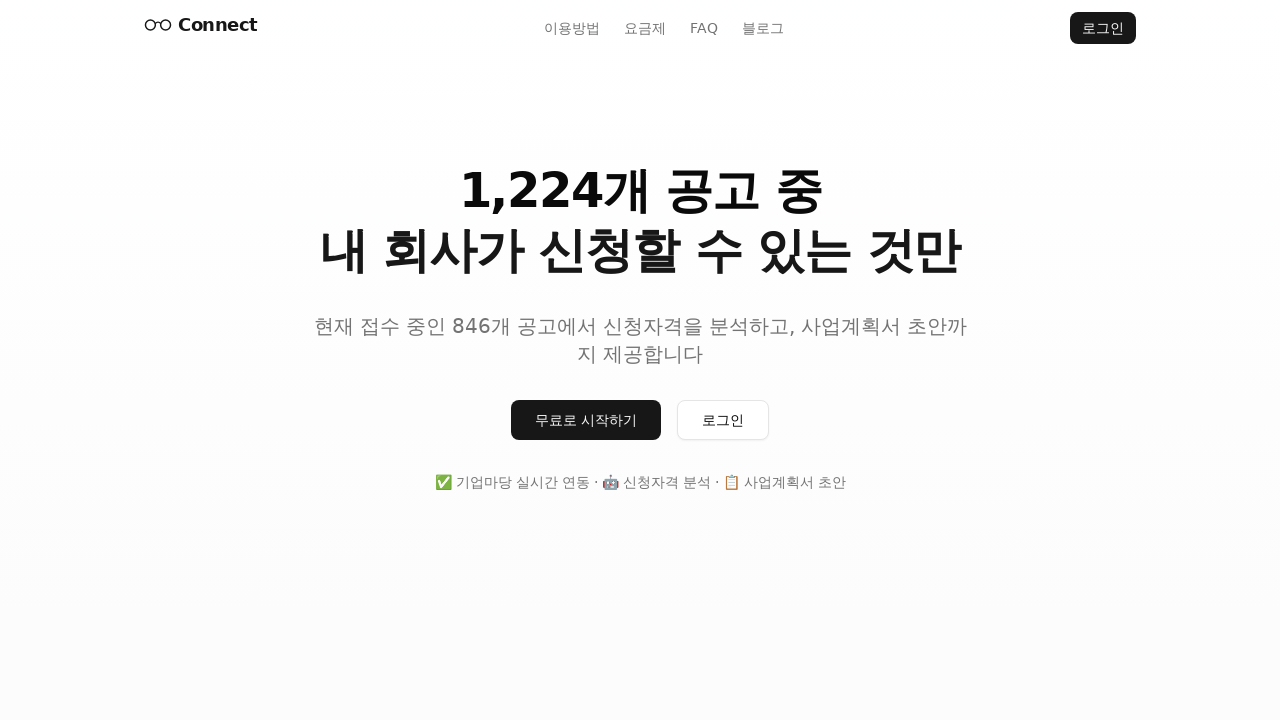

Executed scroll gesture to position (0, 500)
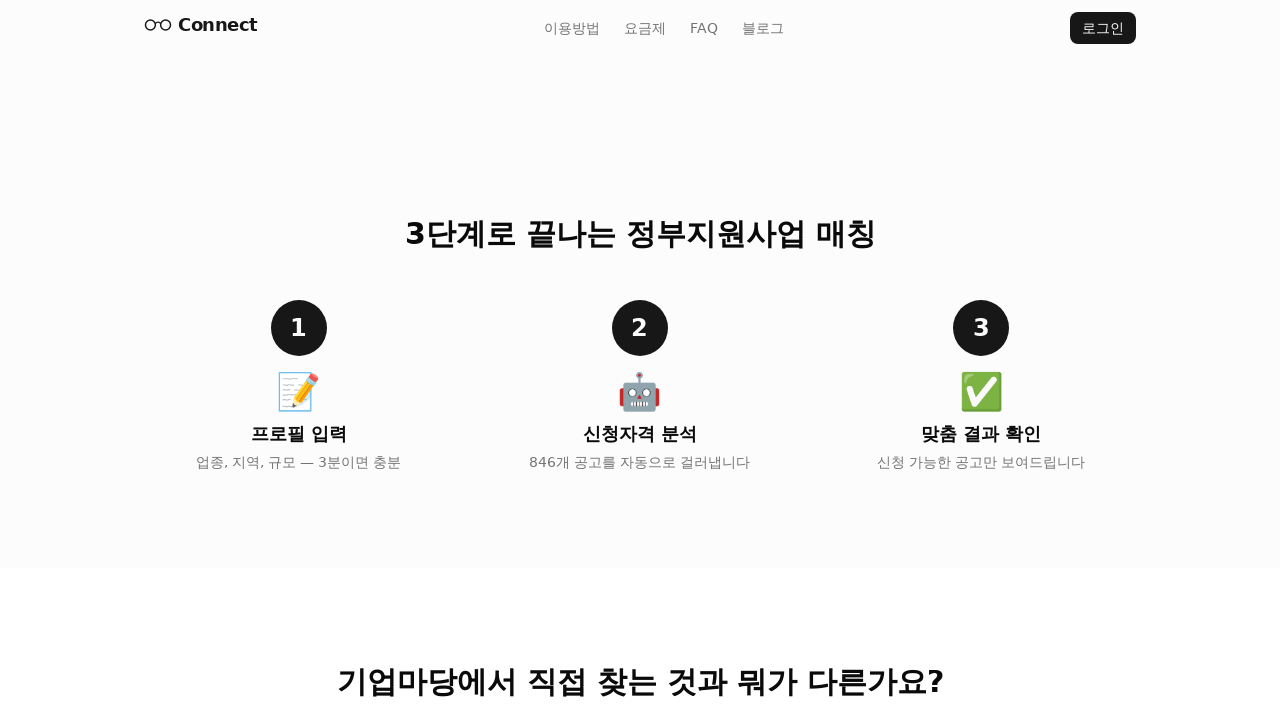

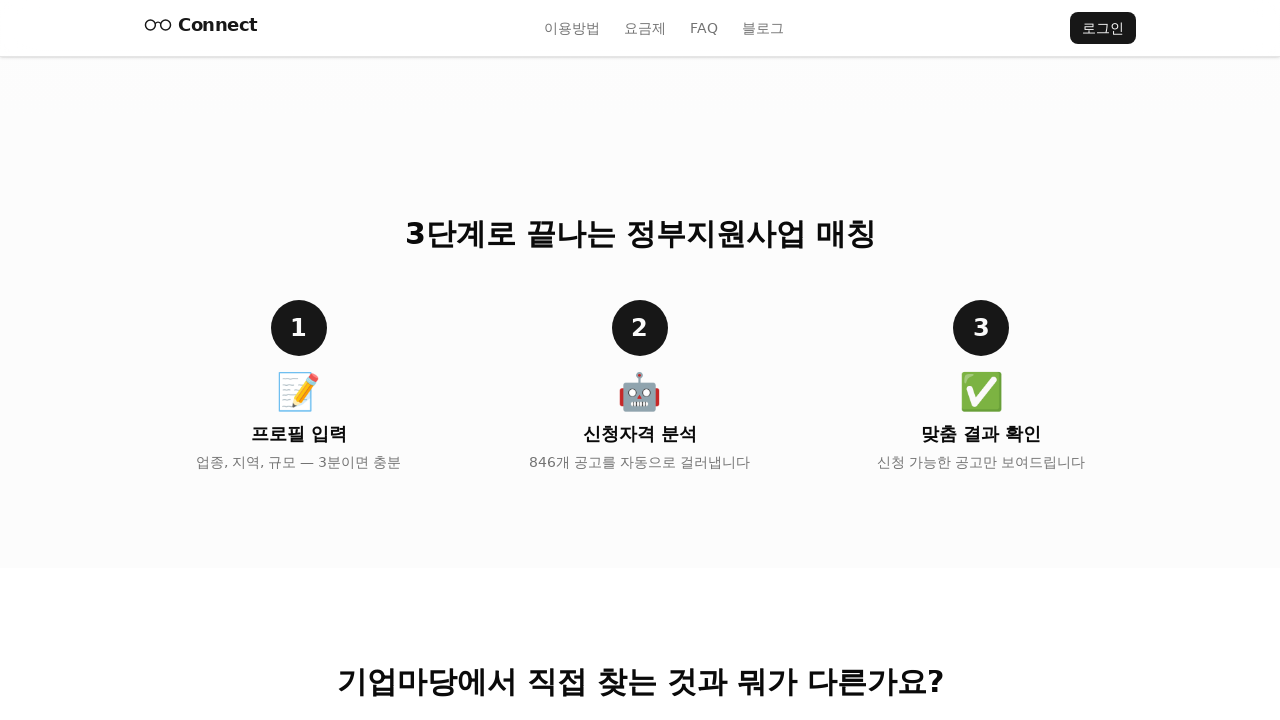